Tests textarea by entering multiline text and verifying it displays correctly

Starting URL: https://bonigarcia.dev/selenium-webdriver-java/web-form.html

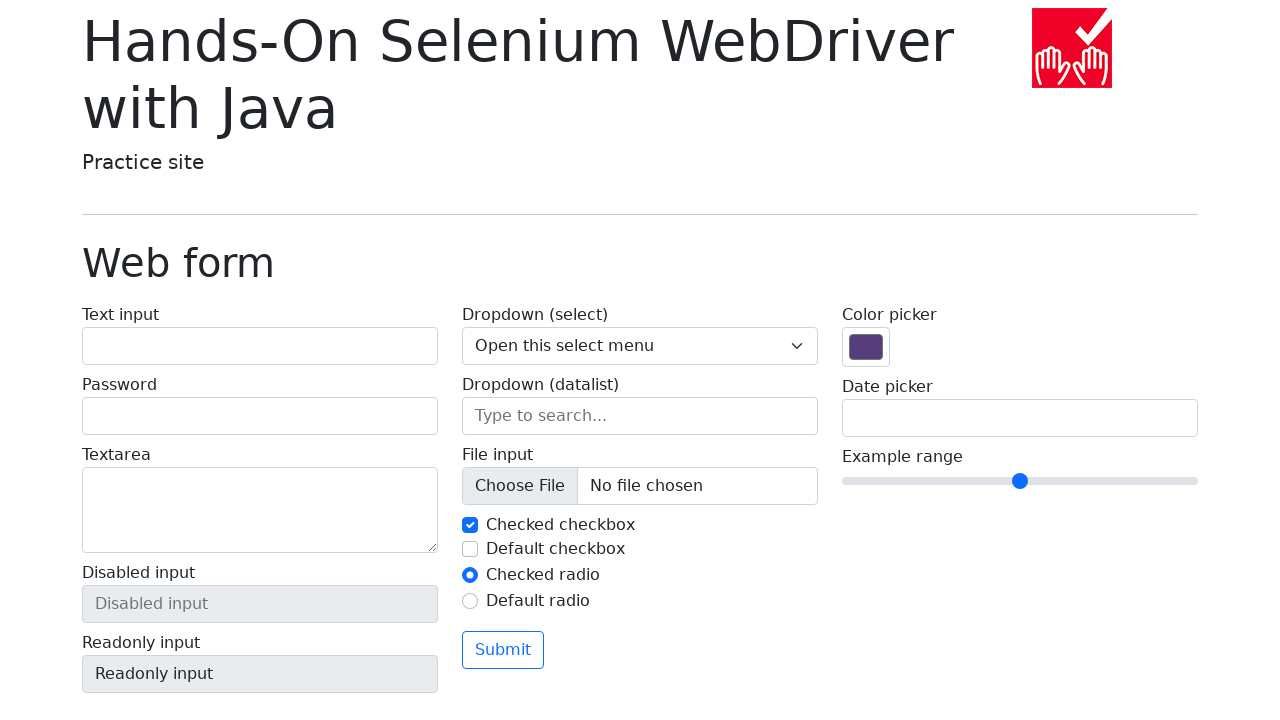

Filled textarea with multiline test message on textarea[name='my-textarea']
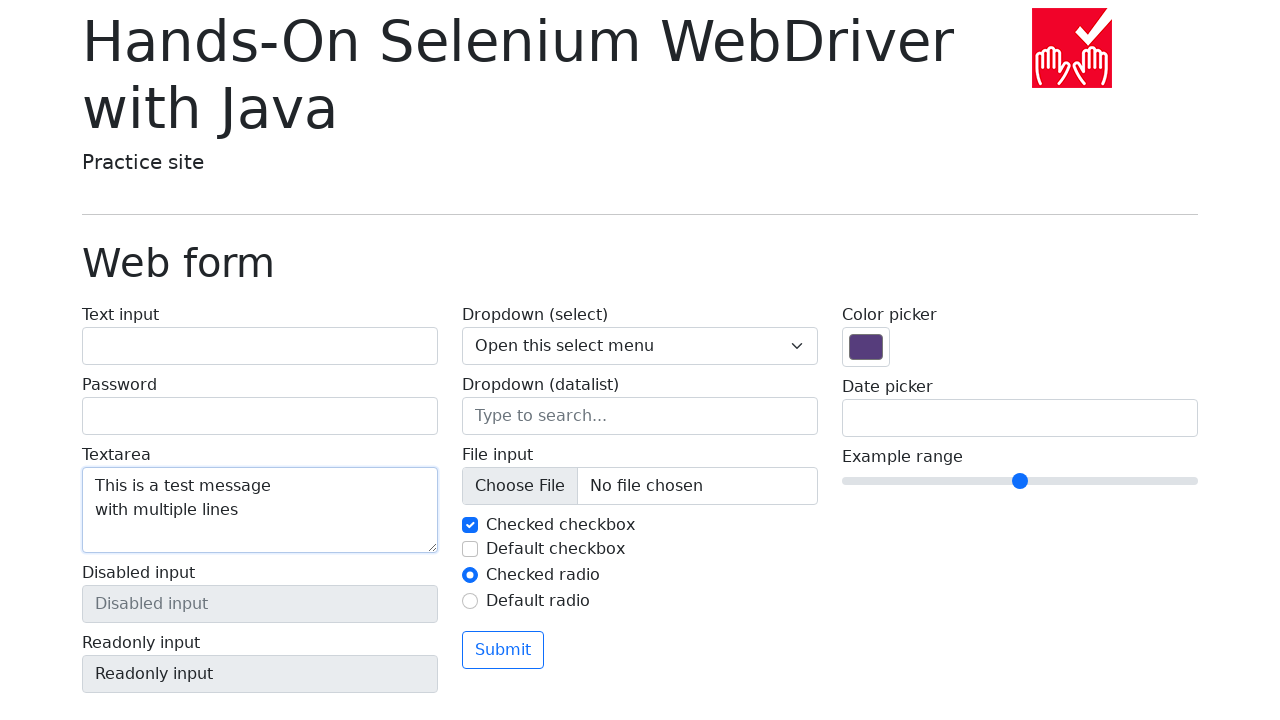

Retrieved textarea value for verification
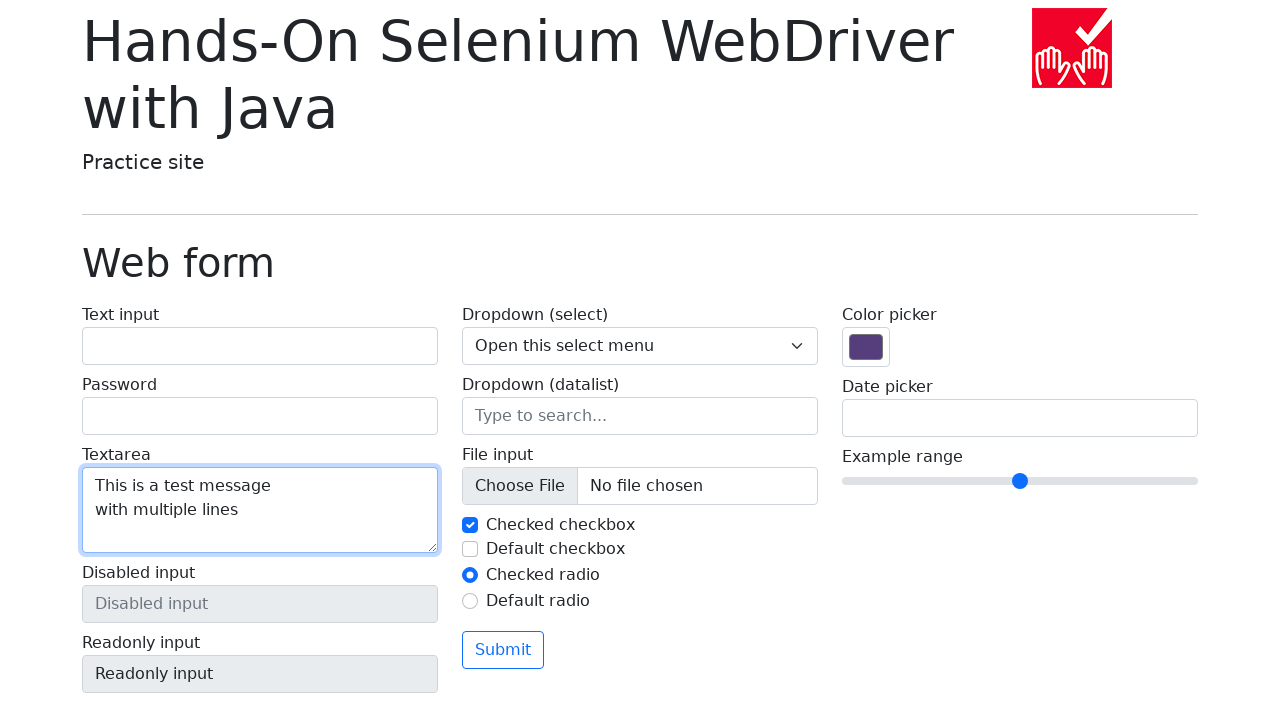

Verified textarea contains 'This is a test message'
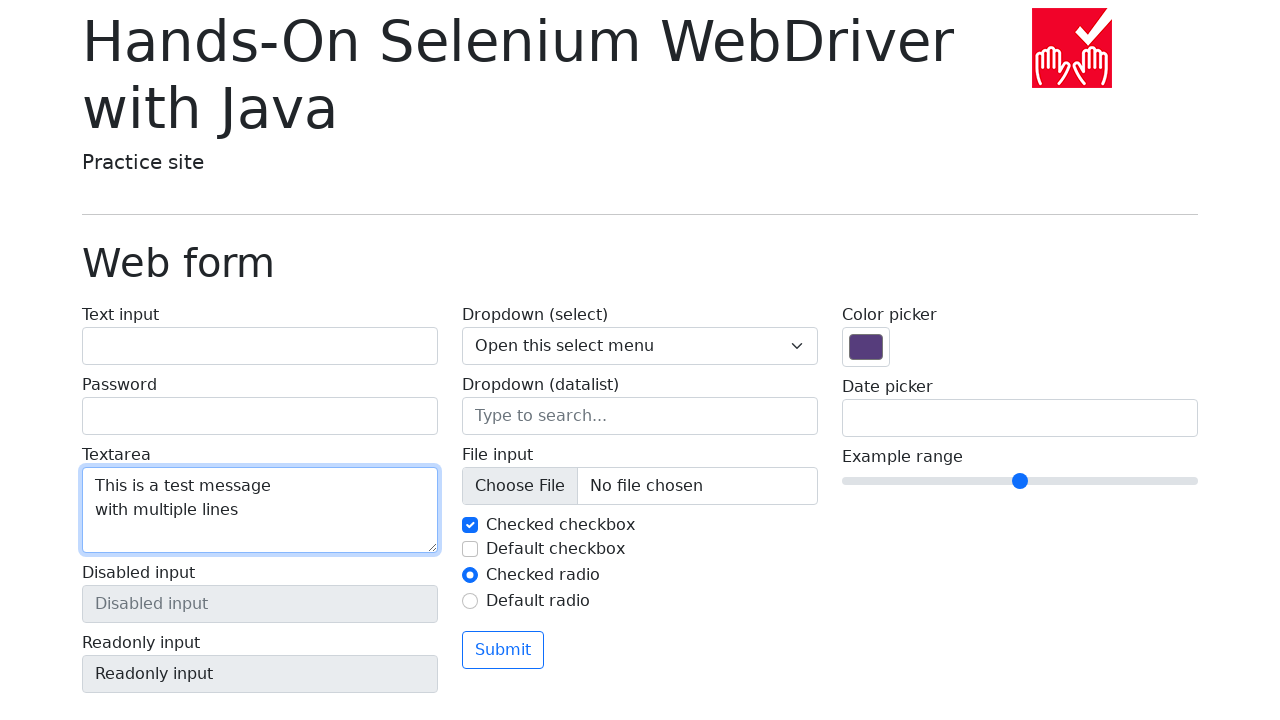

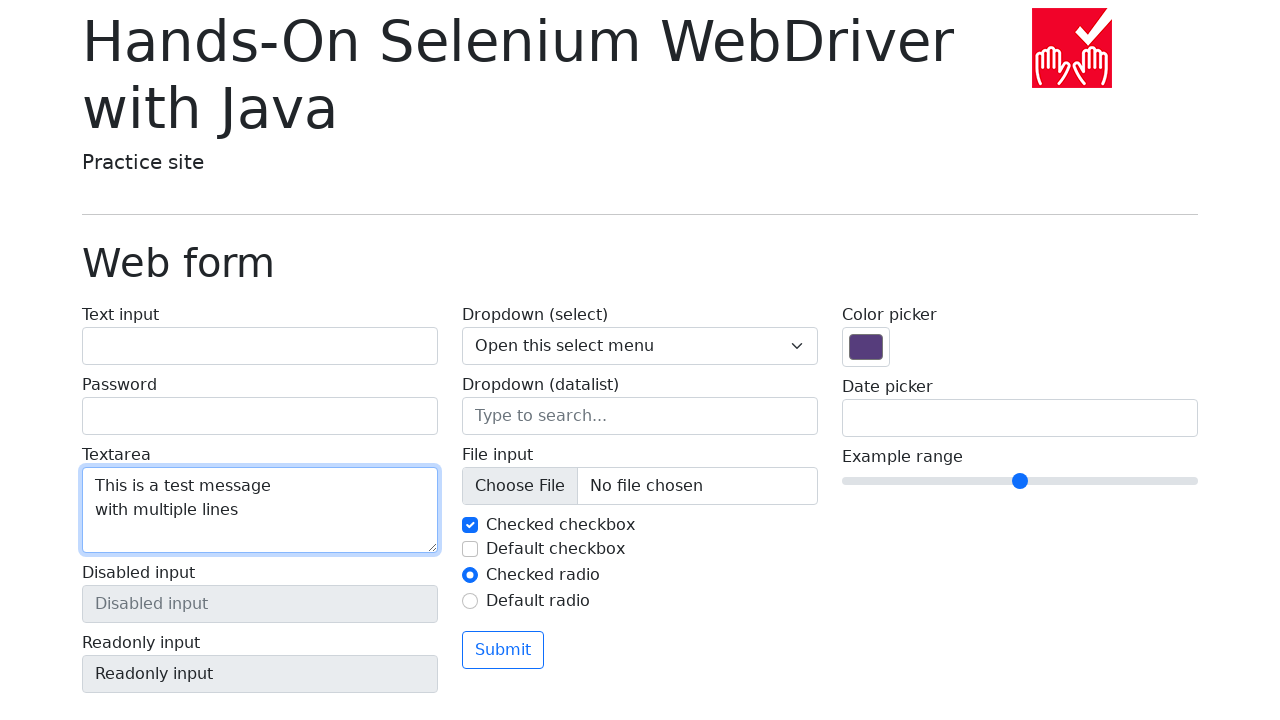